Navigates to the IndiaDesire deals website and maximizes the browser window to verify the page loads correctly.

Starting URL: https://indiadesire.com/

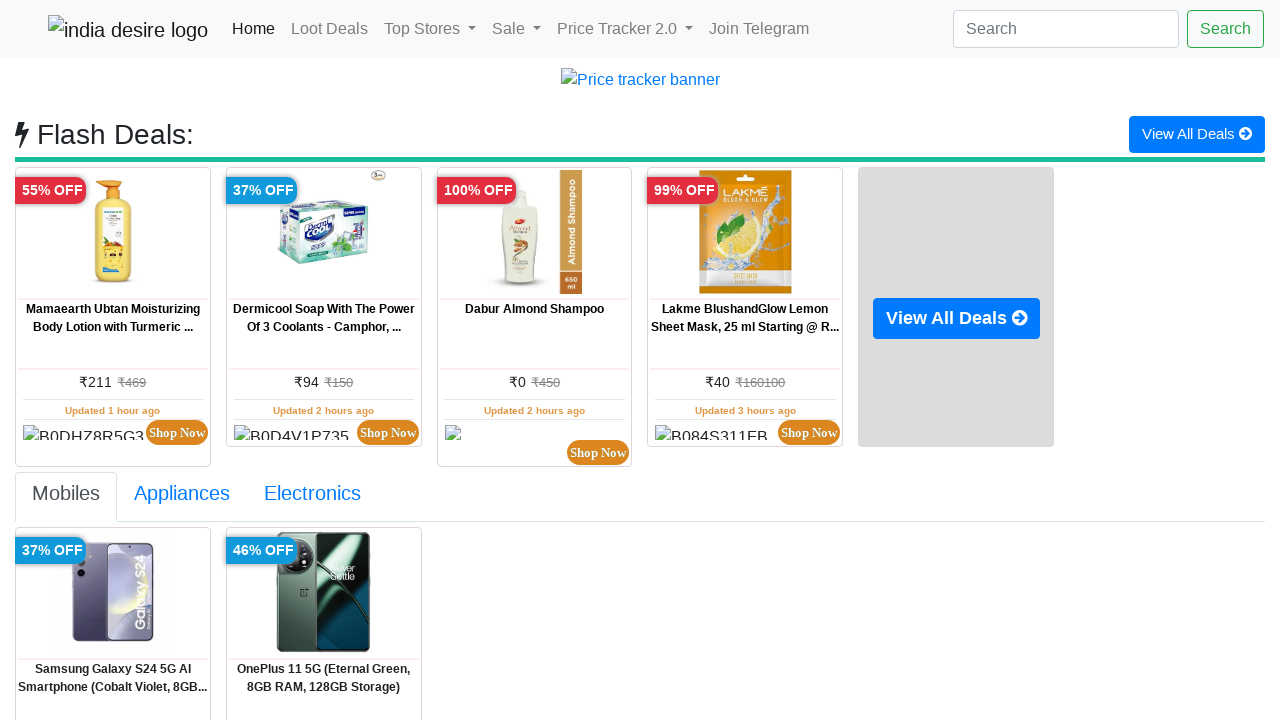

Waited for page DOM content to load
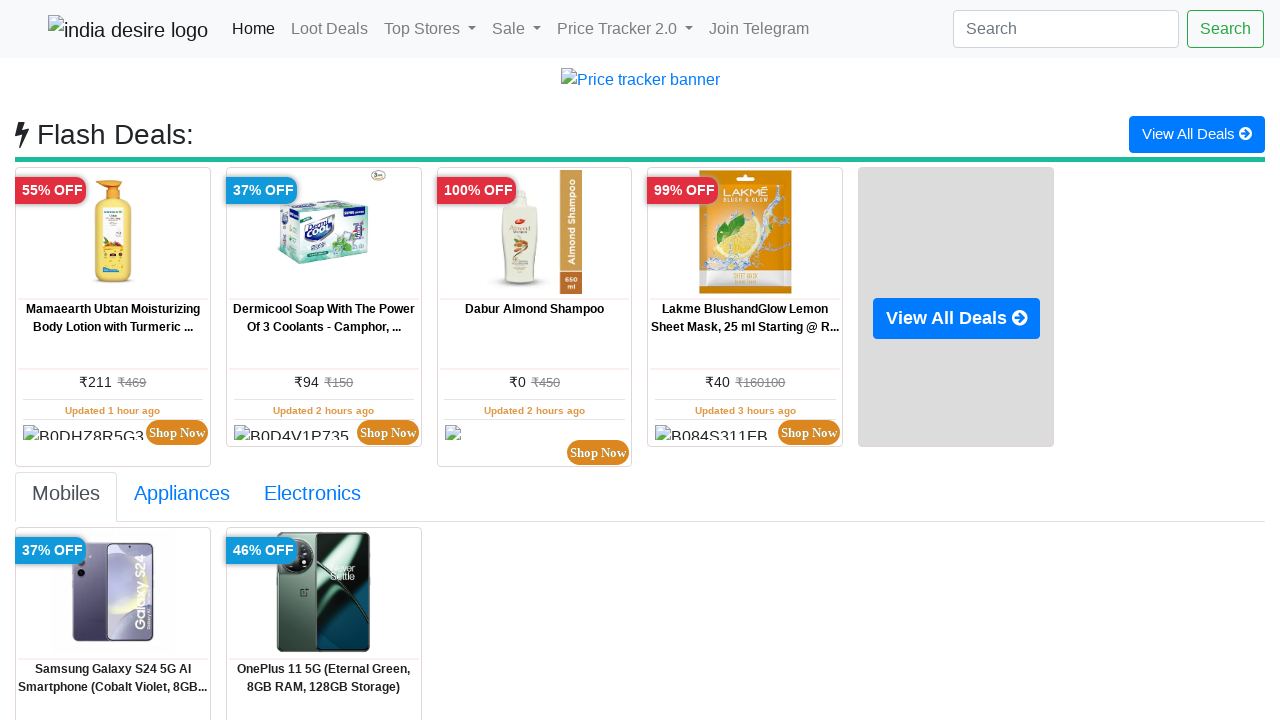

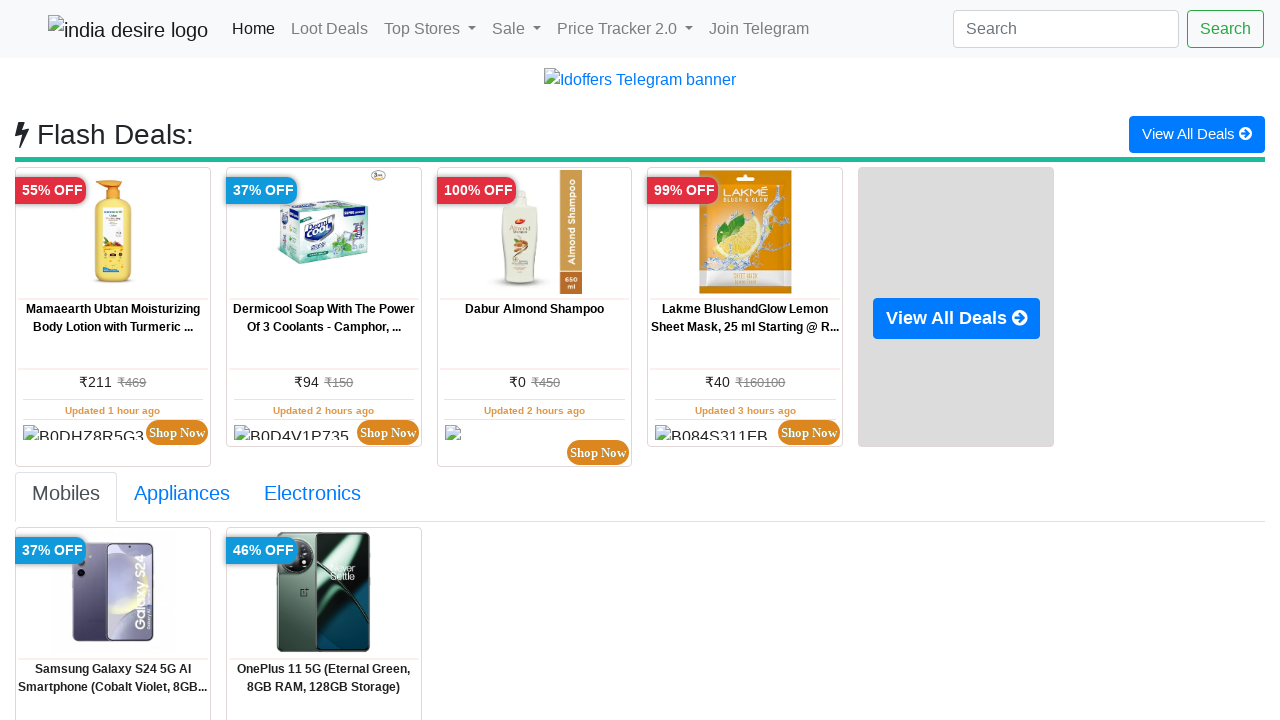